Tests drag and drop functionality by dragging elements between two columns, reversing the action, and using click-hold-move-release sequence to verify element swapping behavior.

Starting URL: https://the-internet.herokuapp.com/drag_and_drop

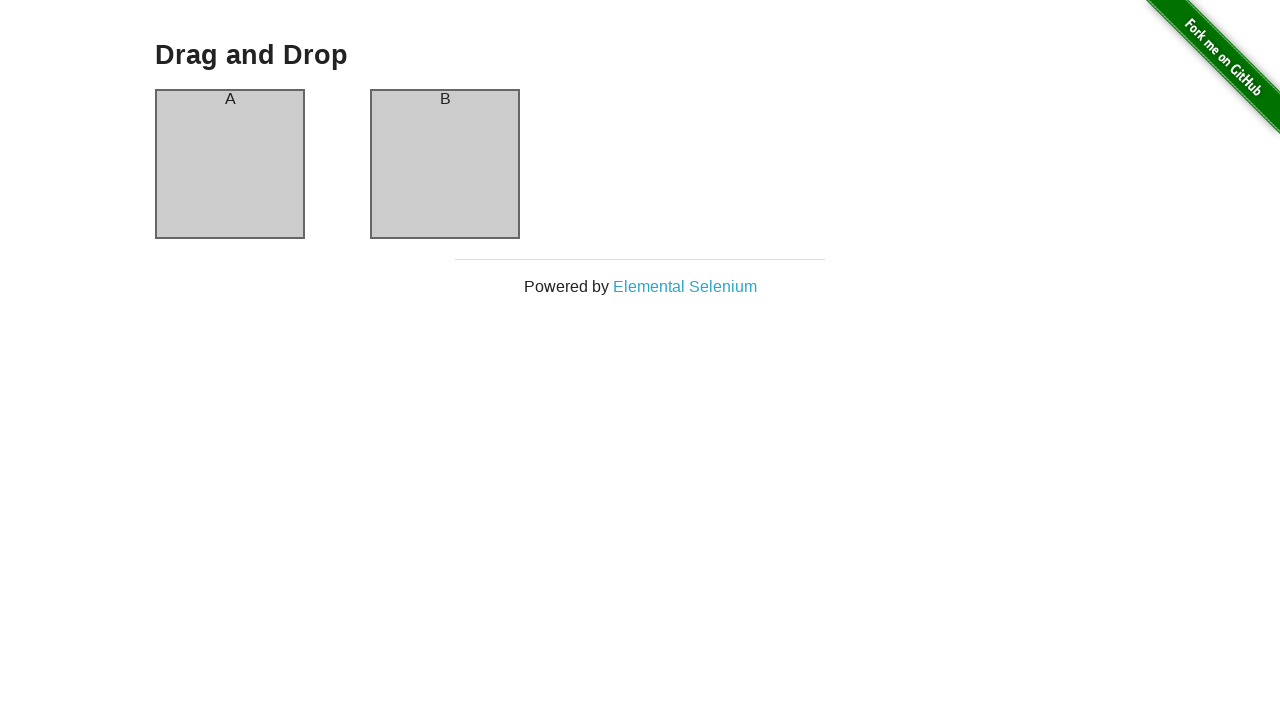

Waited for column A to be visible
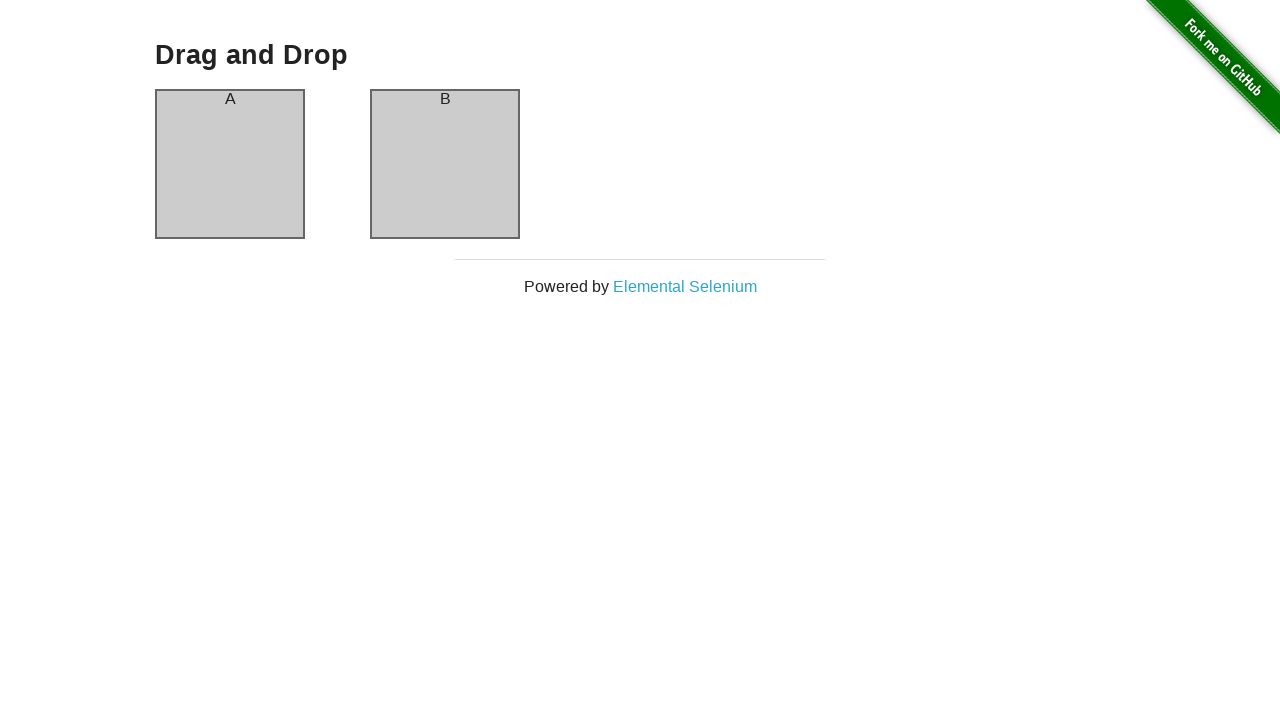

Waited for column B to be visible
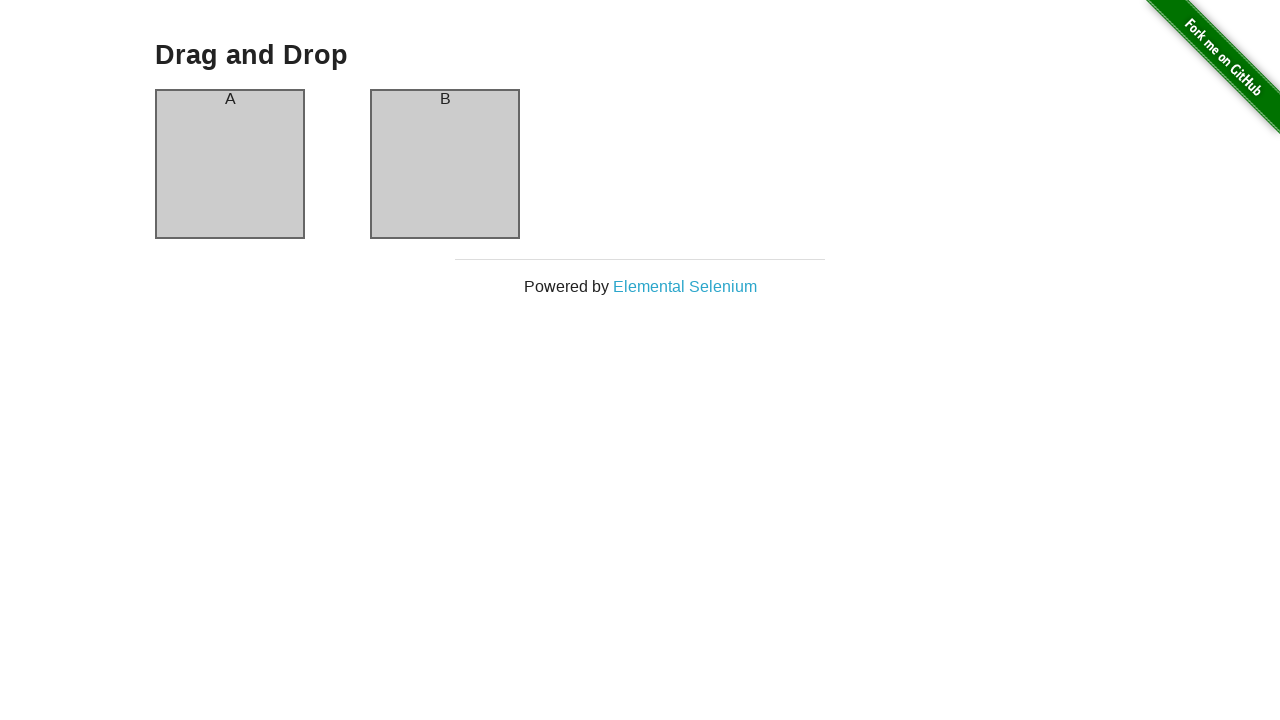

Dragged element from column A to column B at (445, 164)
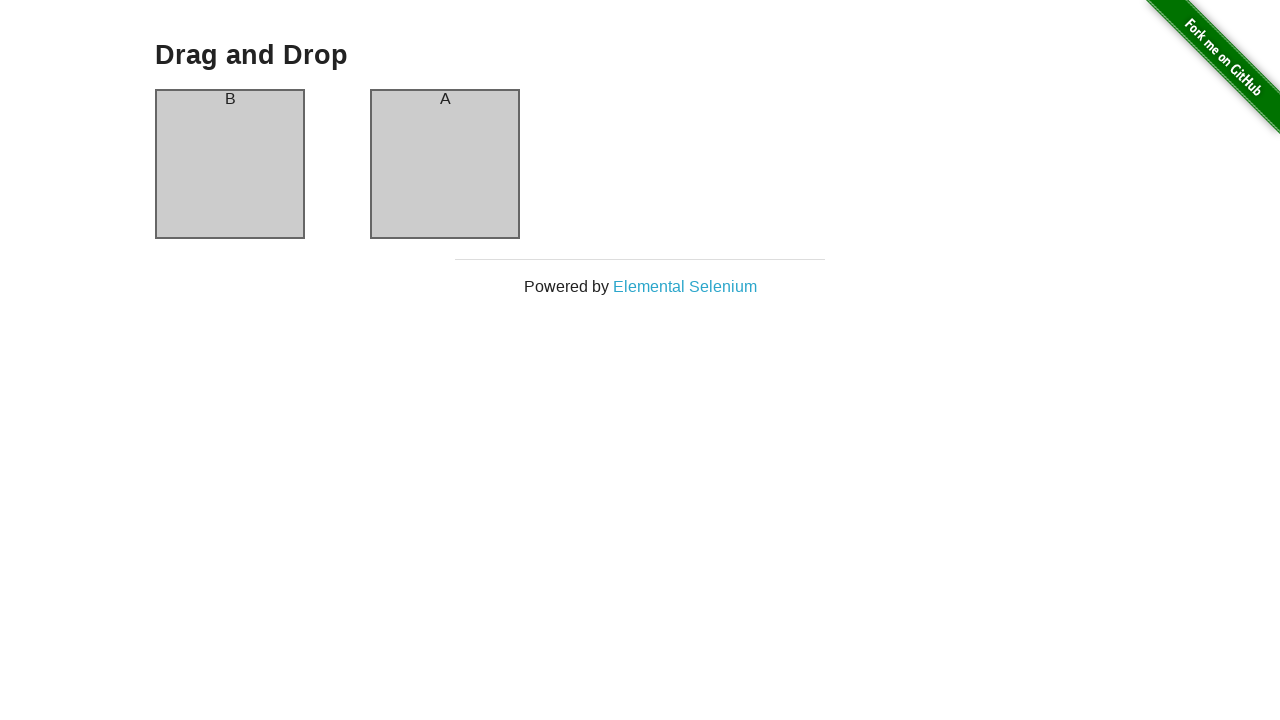

Dragged element from column B back to column A (reverse action) at (230, 164)
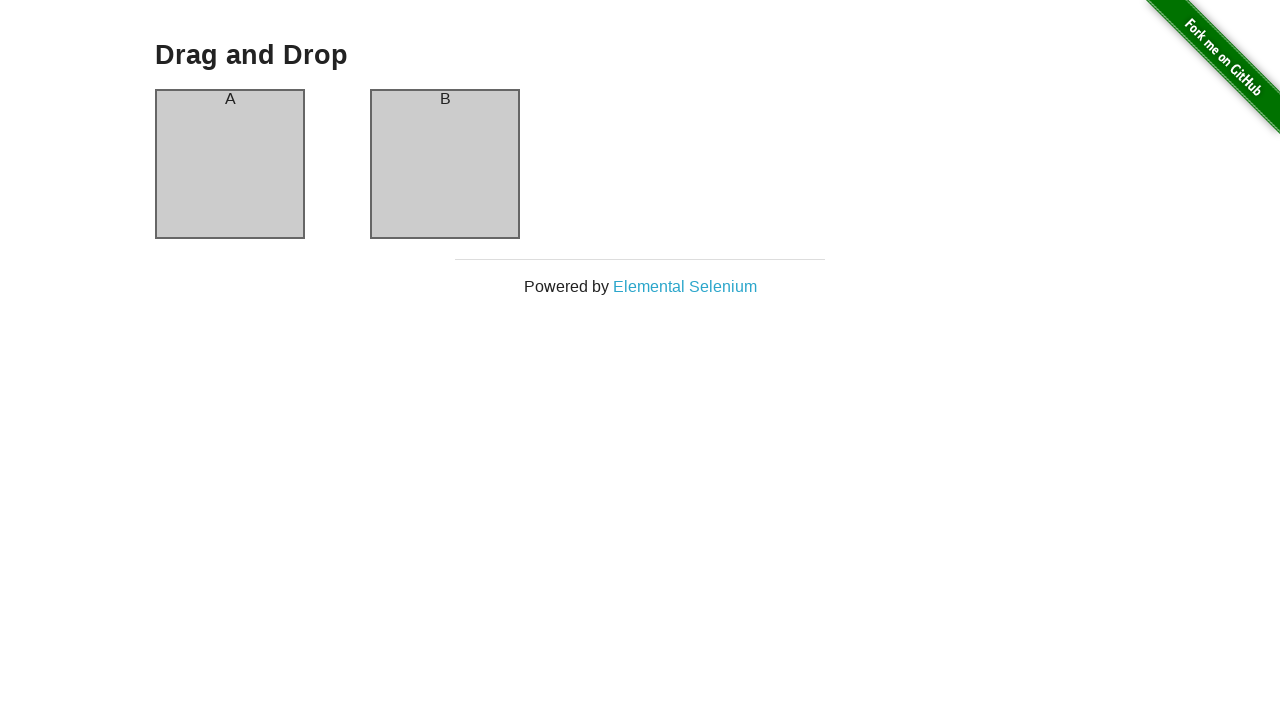

Dragged element from column A to column B using click-hold-move-release sequence at (445, 164)
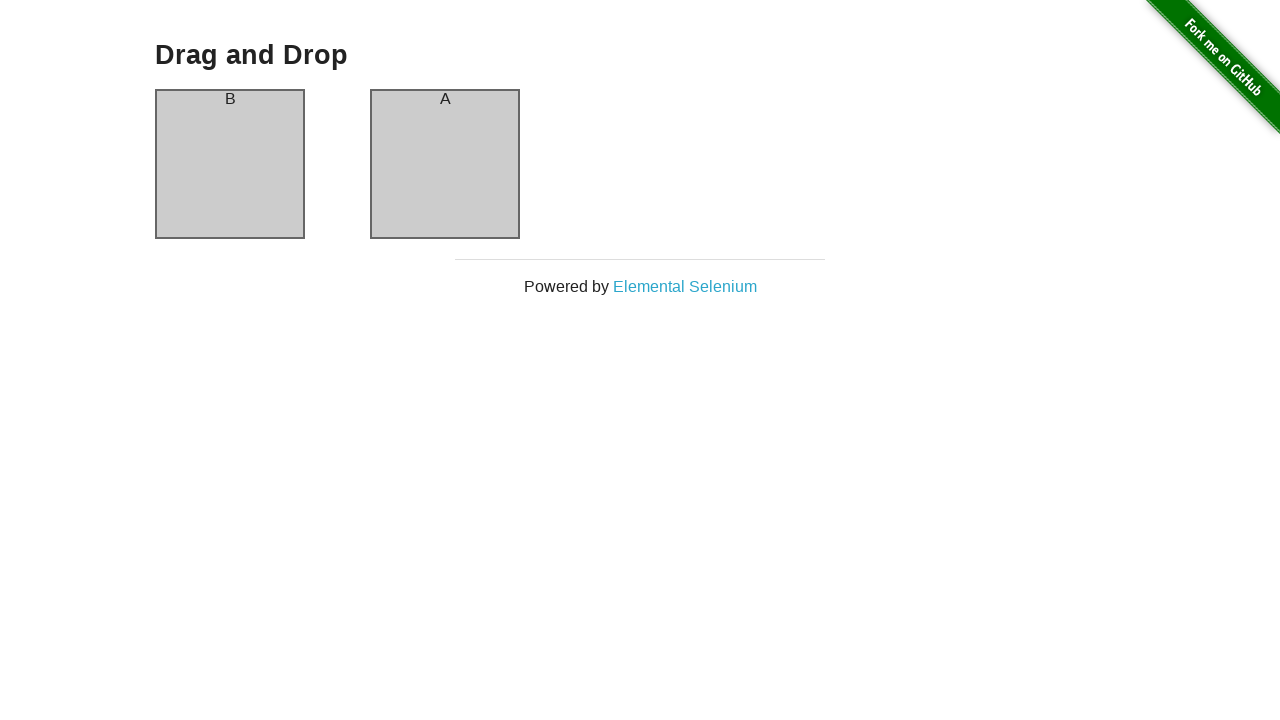

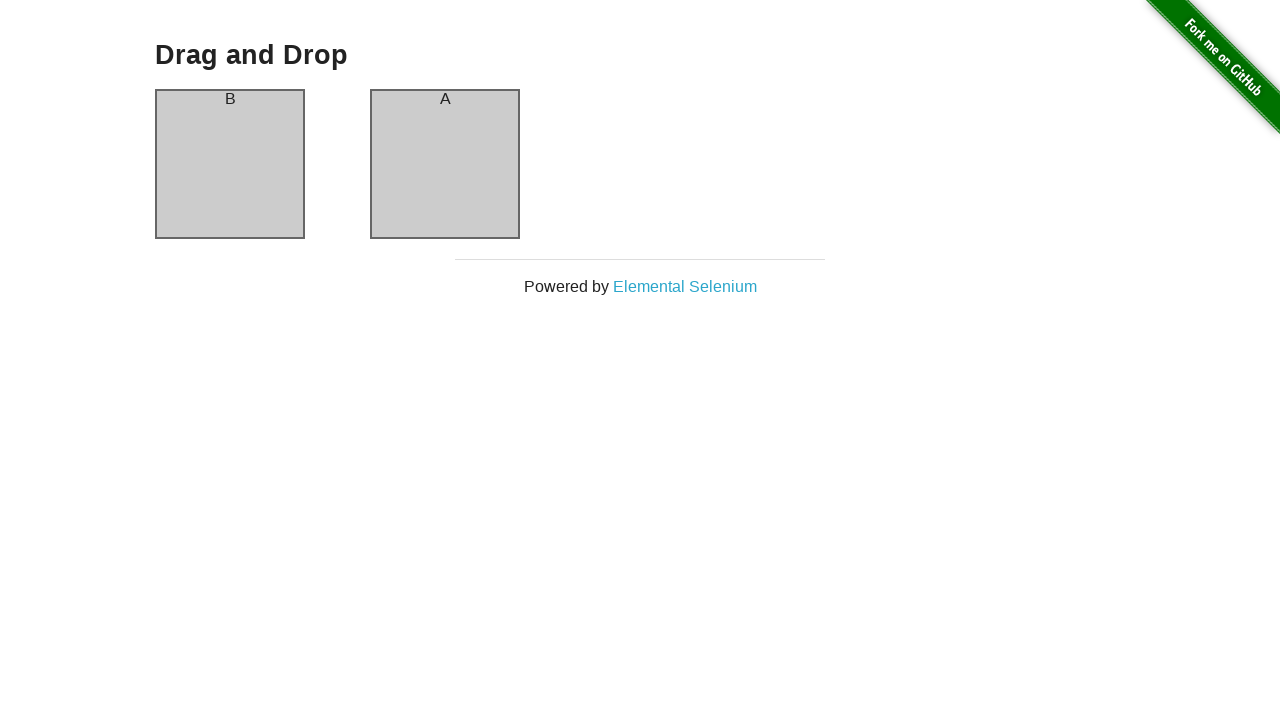